Tests clearing the complete state of all items by checking and unchecking the toggle all

Starting URL: https://demo.playwright.dev/todomvc

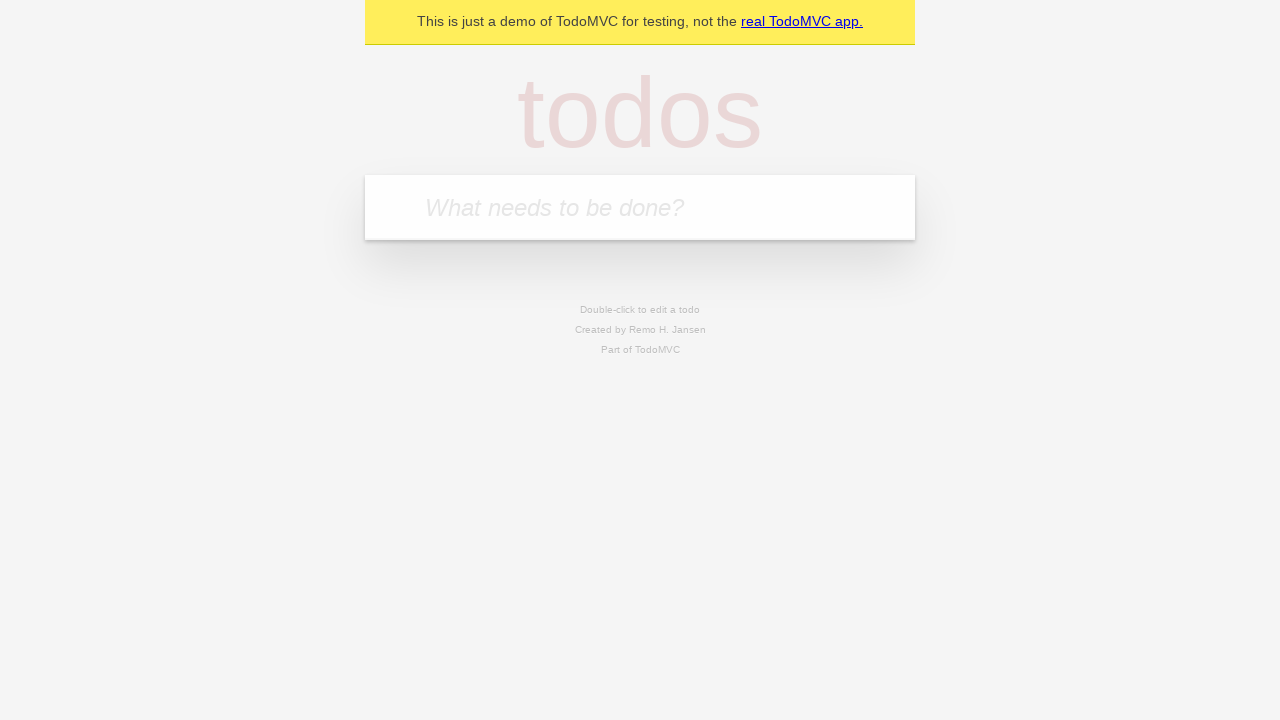

Filled todo input with 'buy some cheese' on internal:attr=[placeholder="What needs to be done?"i]
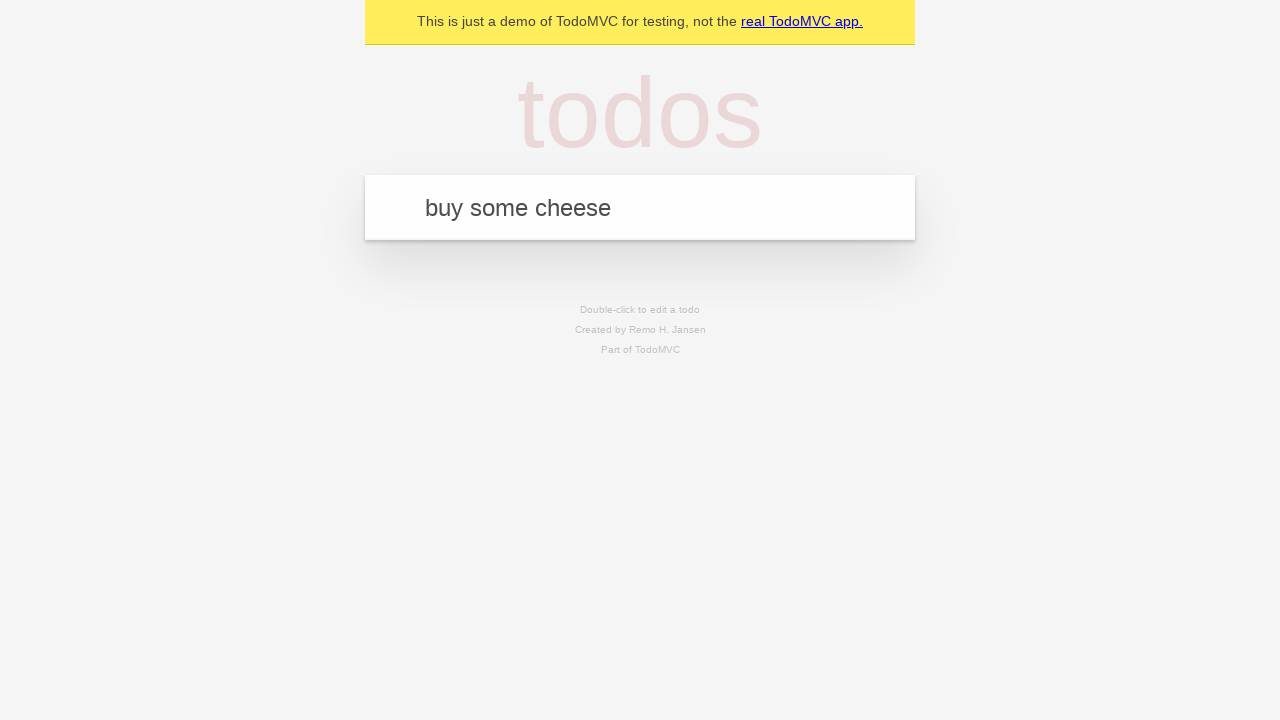

Pressed Enter to create first todo item on internal:attr=[placeholder="What needs to be done?"i]
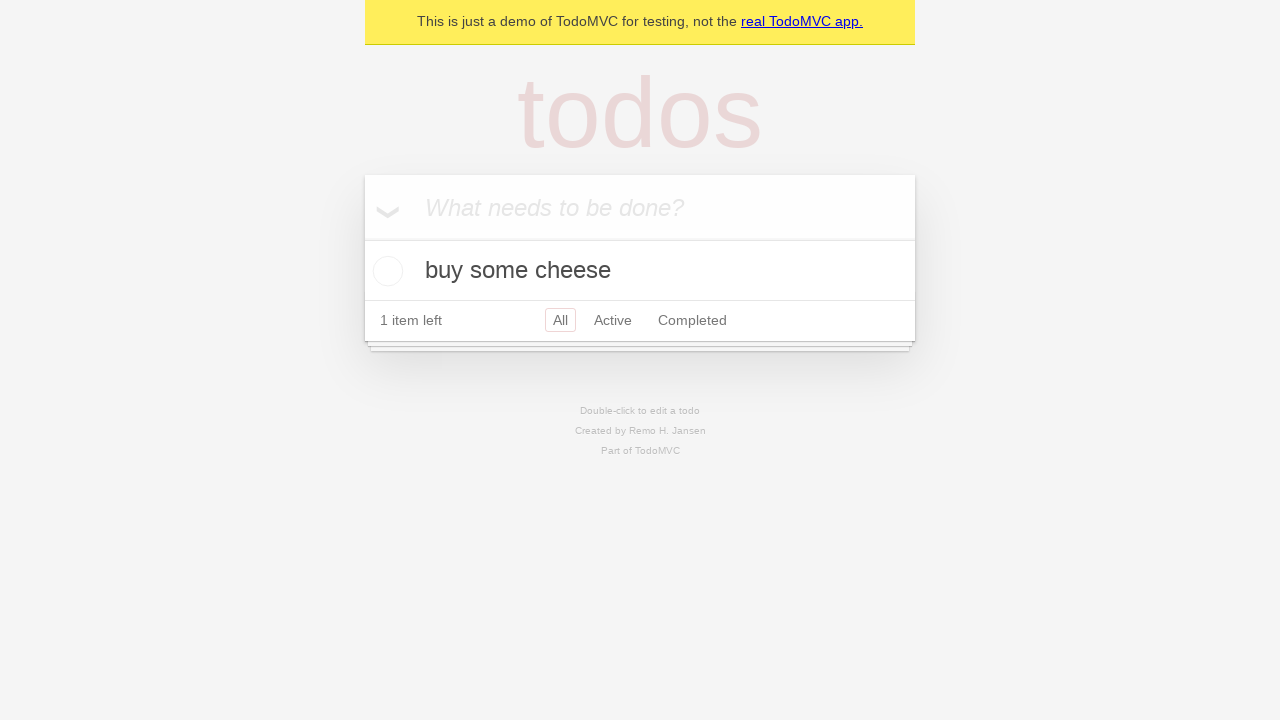

Filled todo input with 'feed the cat' on internal:attr=[placeholder="What needs to be done?"i]
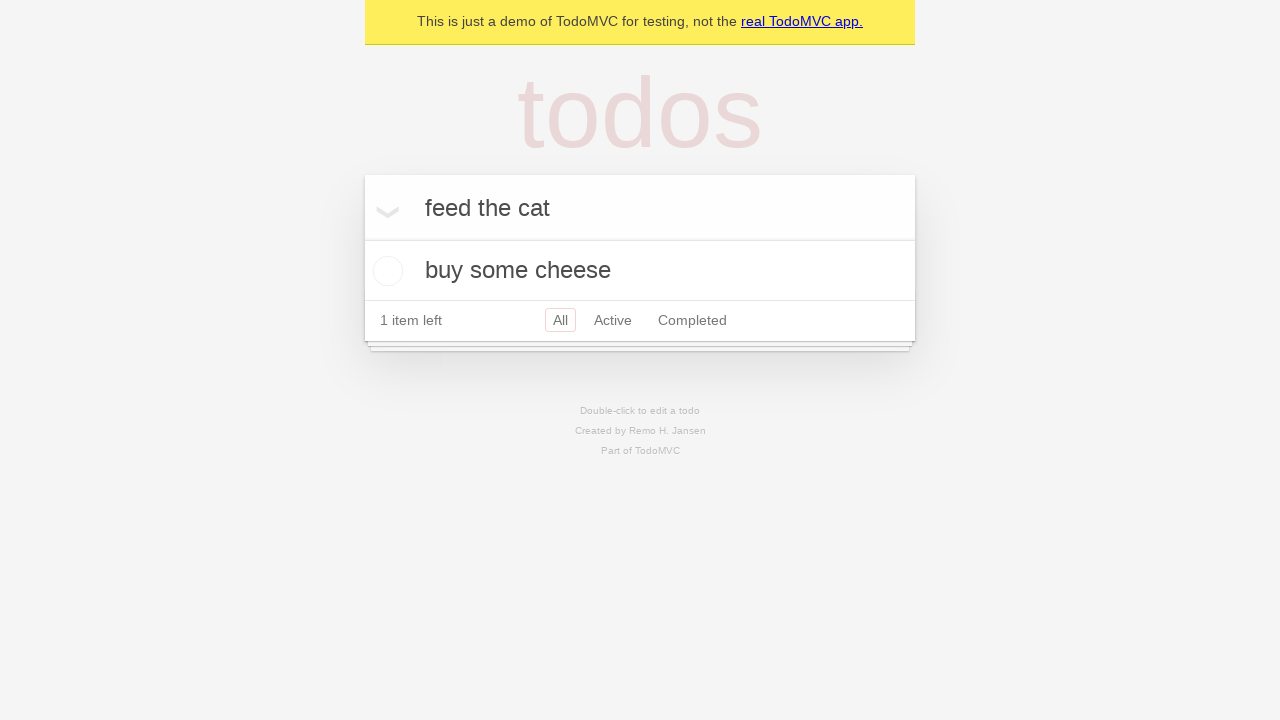

Pressed Enter to create second todo item on internal:attr=[placeholder="What needs to be done?"i]
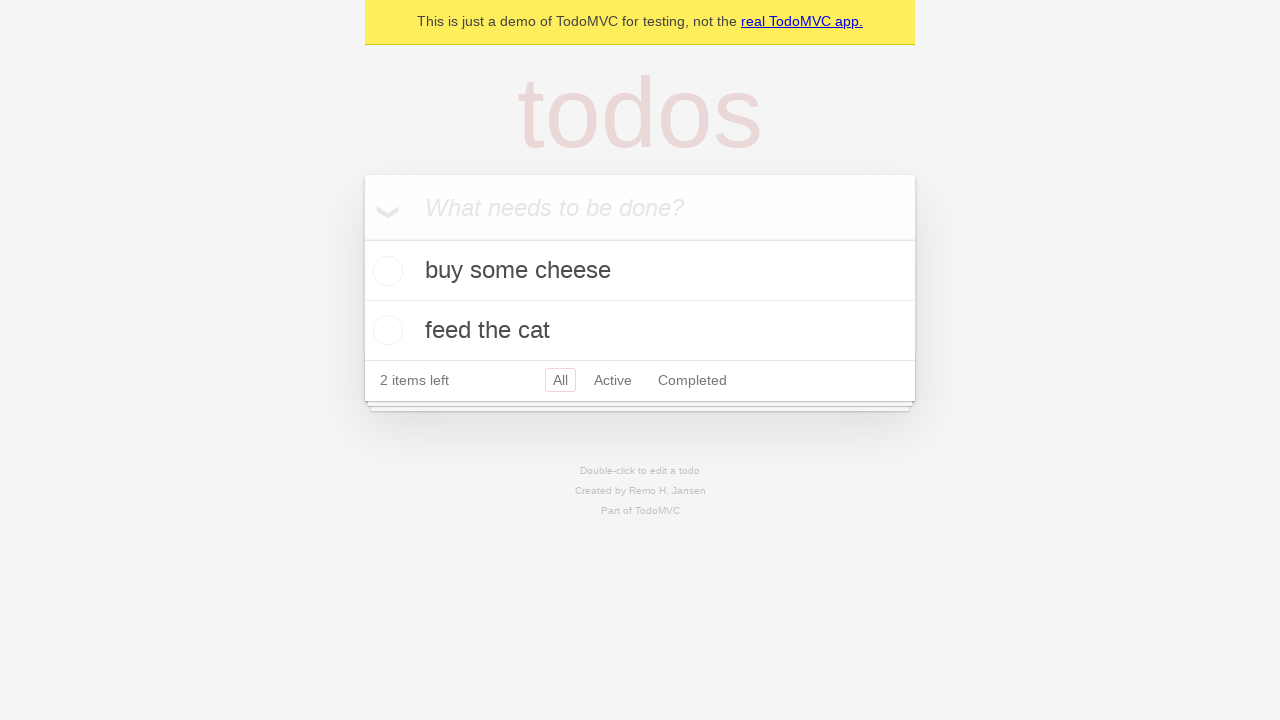

Filled todo input with 'book a doctors appointment' on internal:attr=[placeholder="What needs to be done?"i]
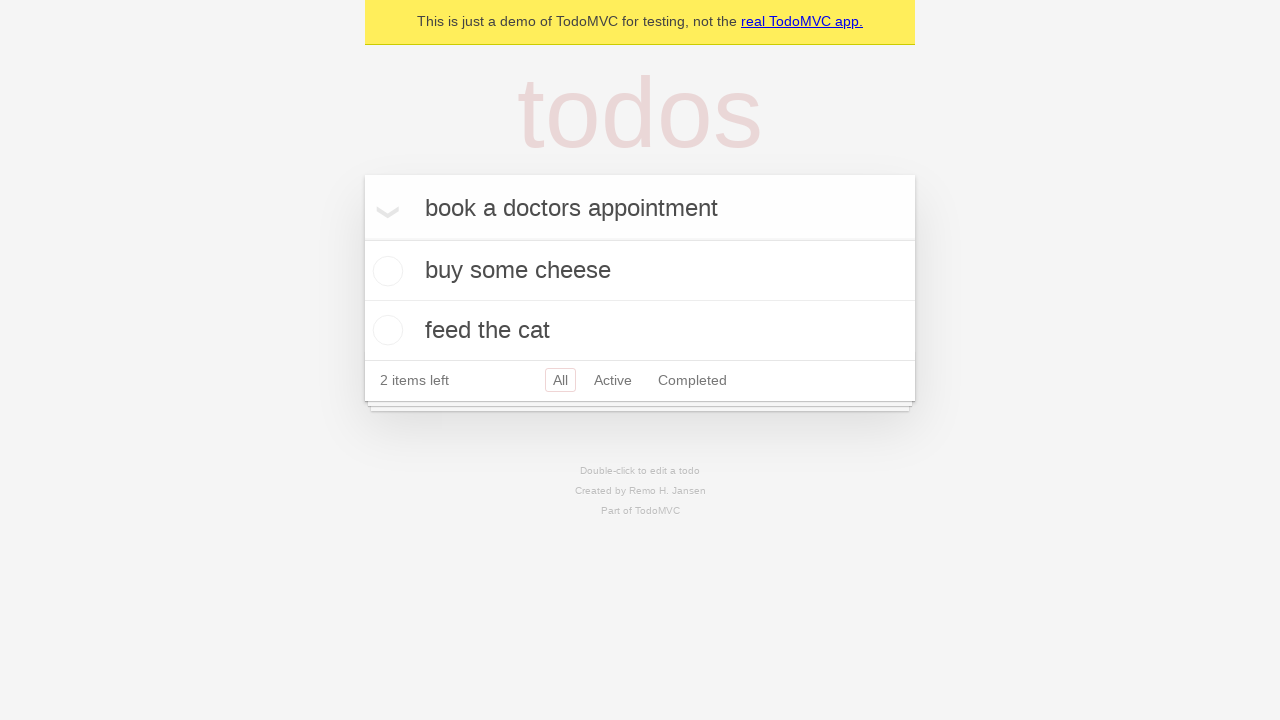

Pressed Enter to create third todo item on internal:attr=[placeholder="What needs to be done?"i]
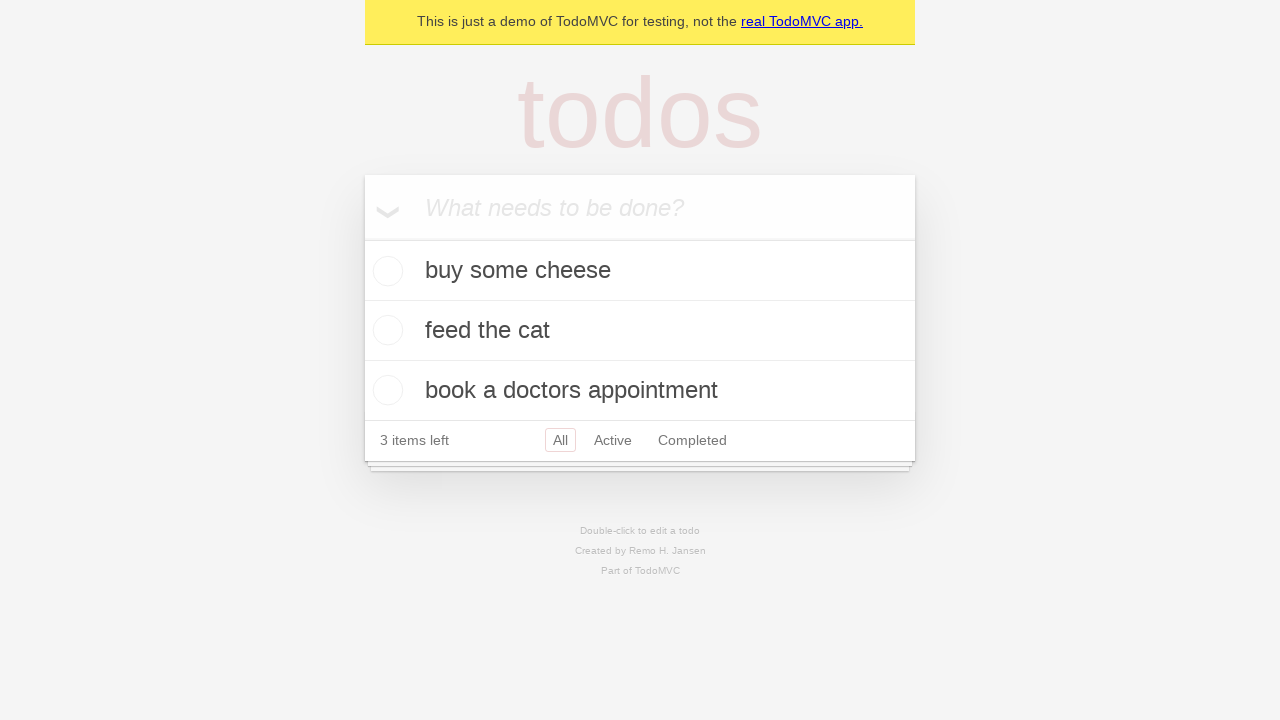

Clicked toggle all to mark all items as complete at (362, 238) on internal:label="Mark all as complete"i
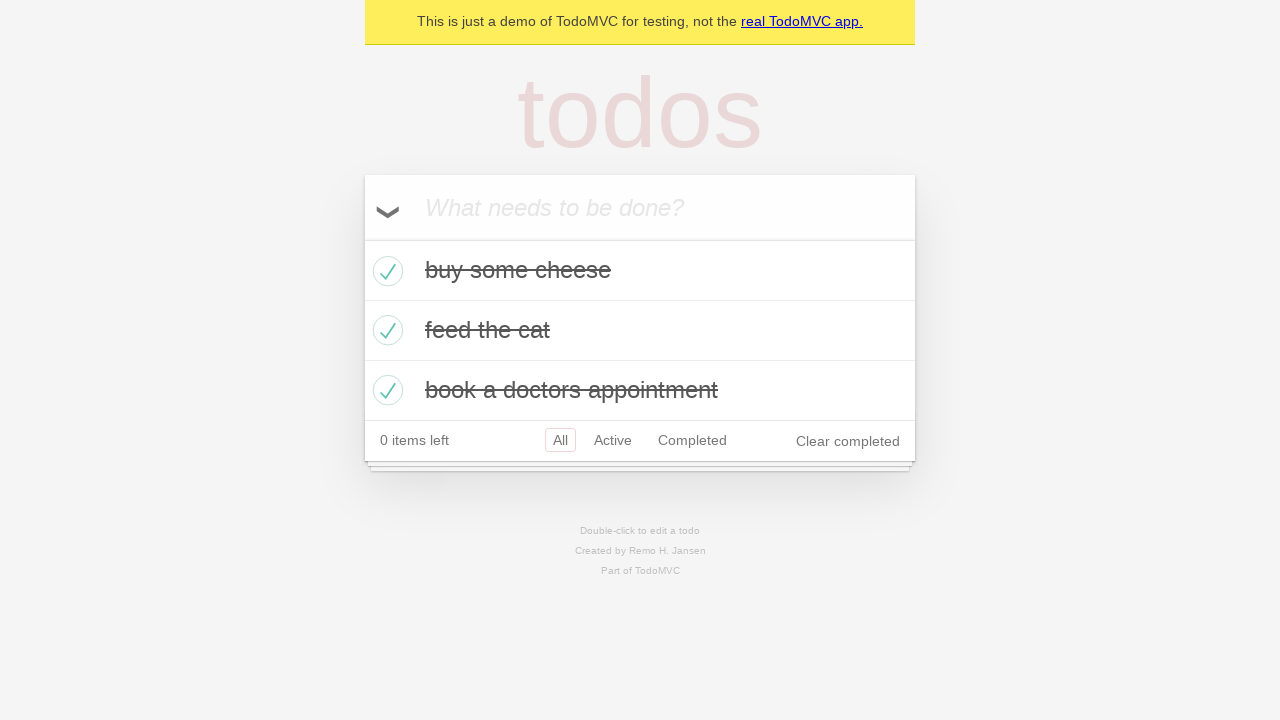

Clicked toggle all to uncheck and clear complete state of all items at (362, 238) on internal:label="Mark all as complete"i
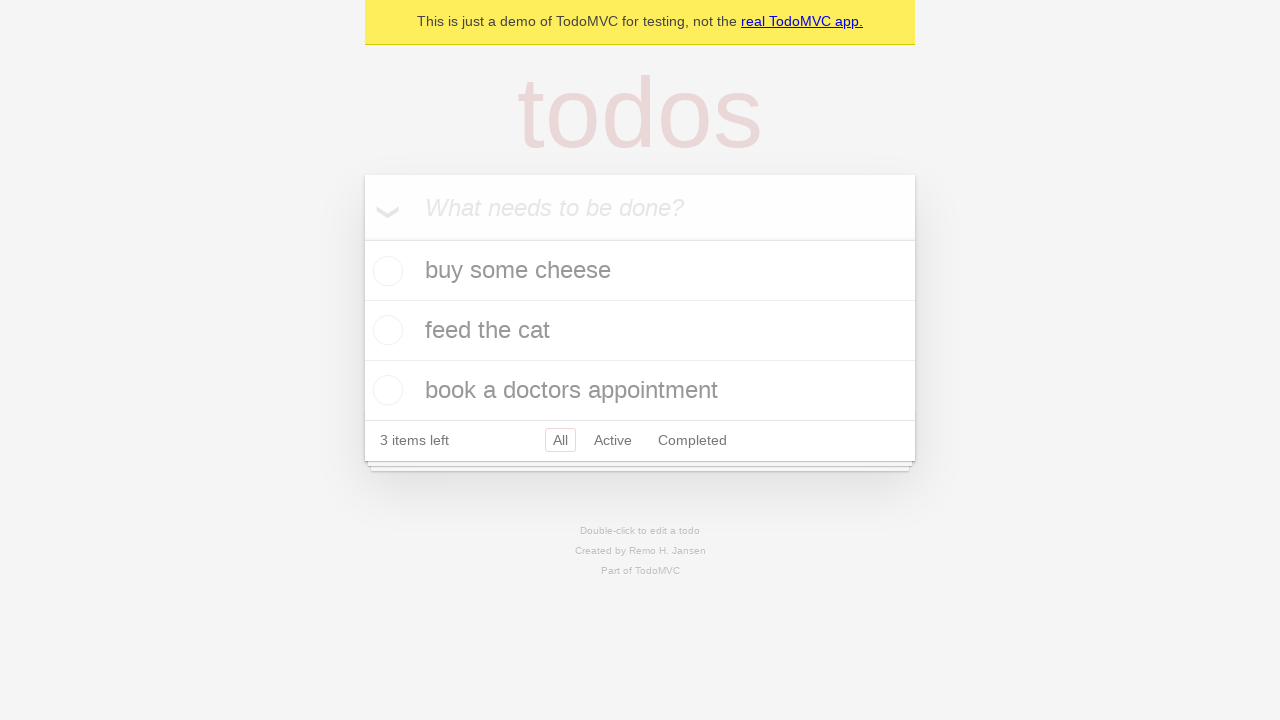

Verified all todo items are visible and loaded
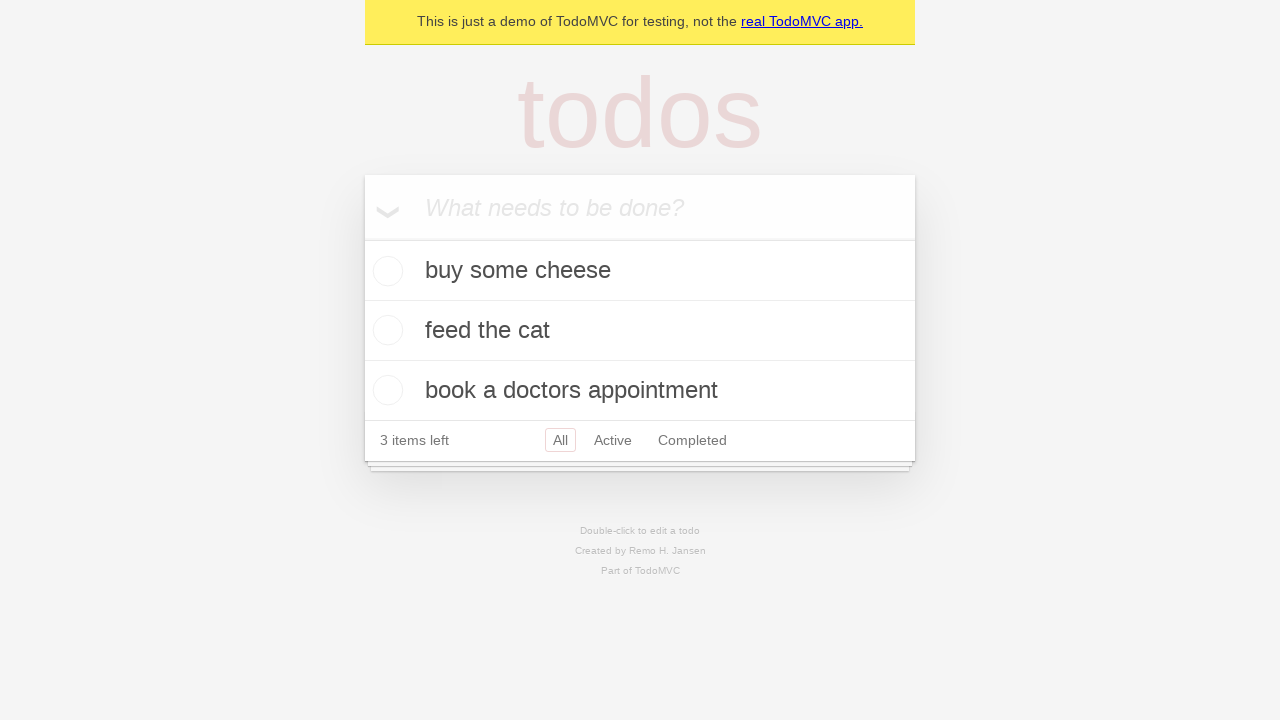

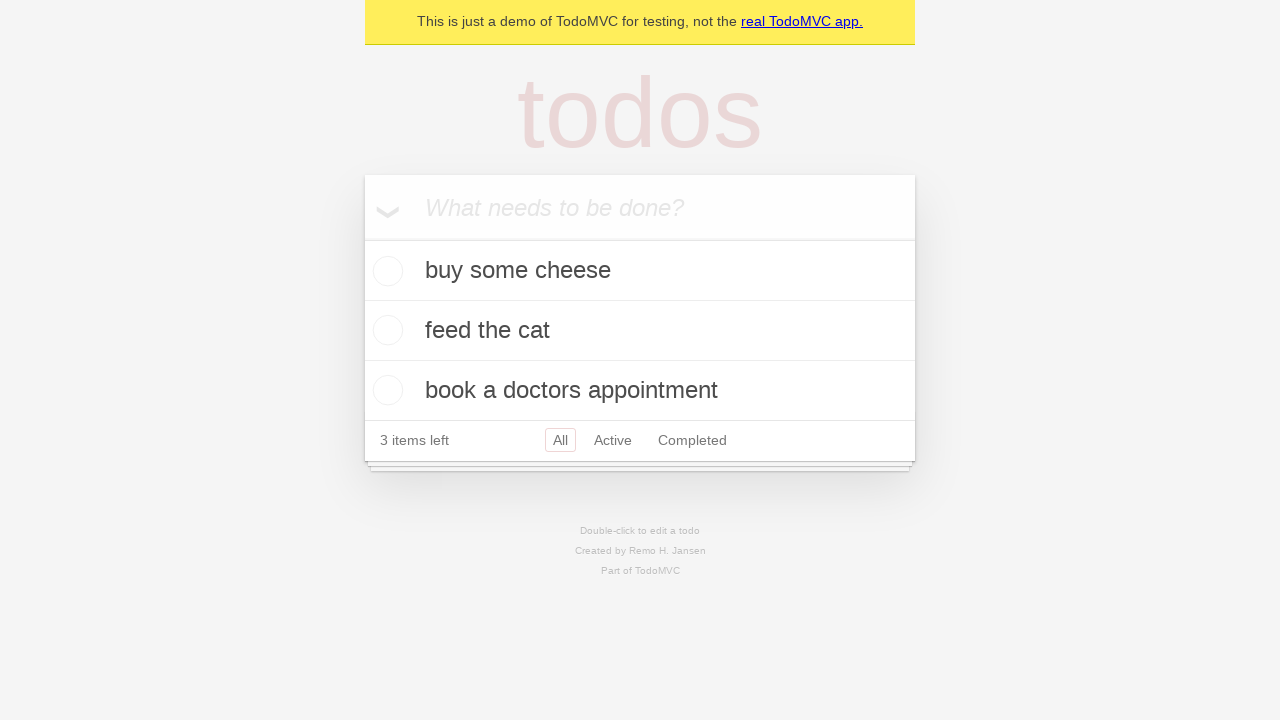